Navigates to the LambdaTest Selenium Playground Table Search Demo page, enters "New York" in the search box, and validates that the search results display entries containing that city.

Starting URL: https://www.lambdatest.com/selenium-playground/table-sort-search-demo

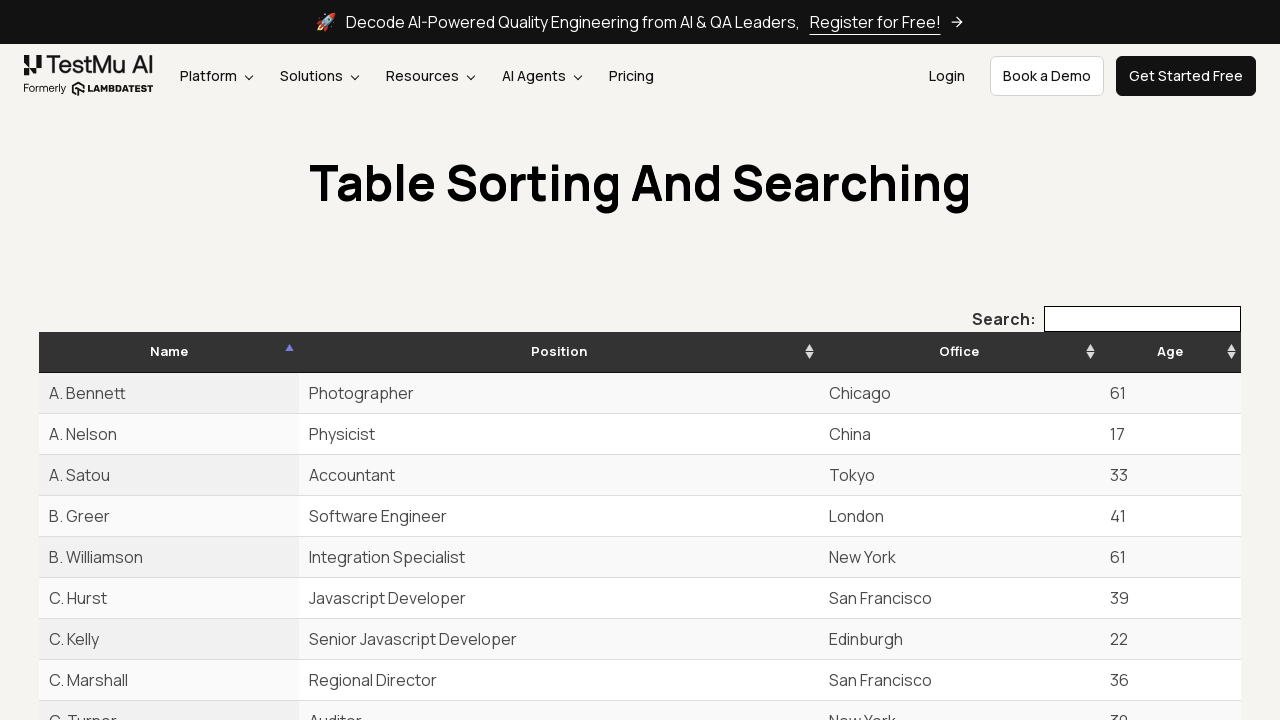

Entered 'New York' in the search box on input[type='search']
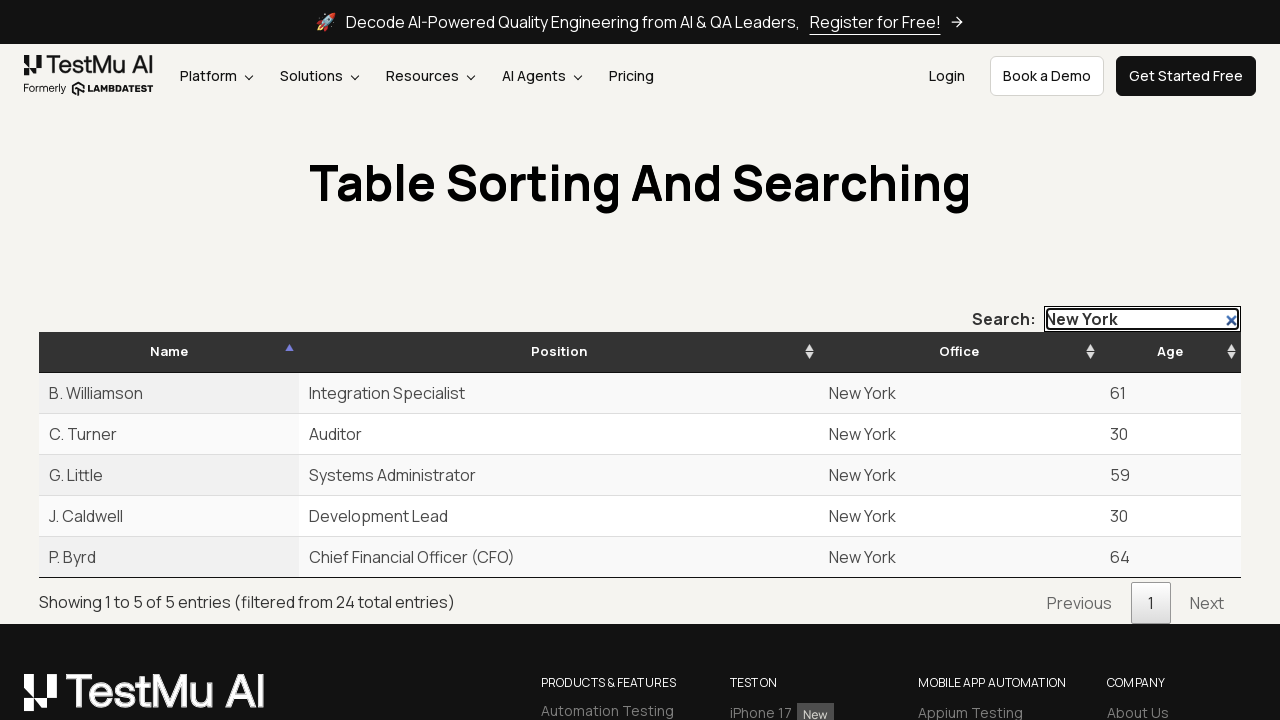

Waited 500ms for table filtering to complete
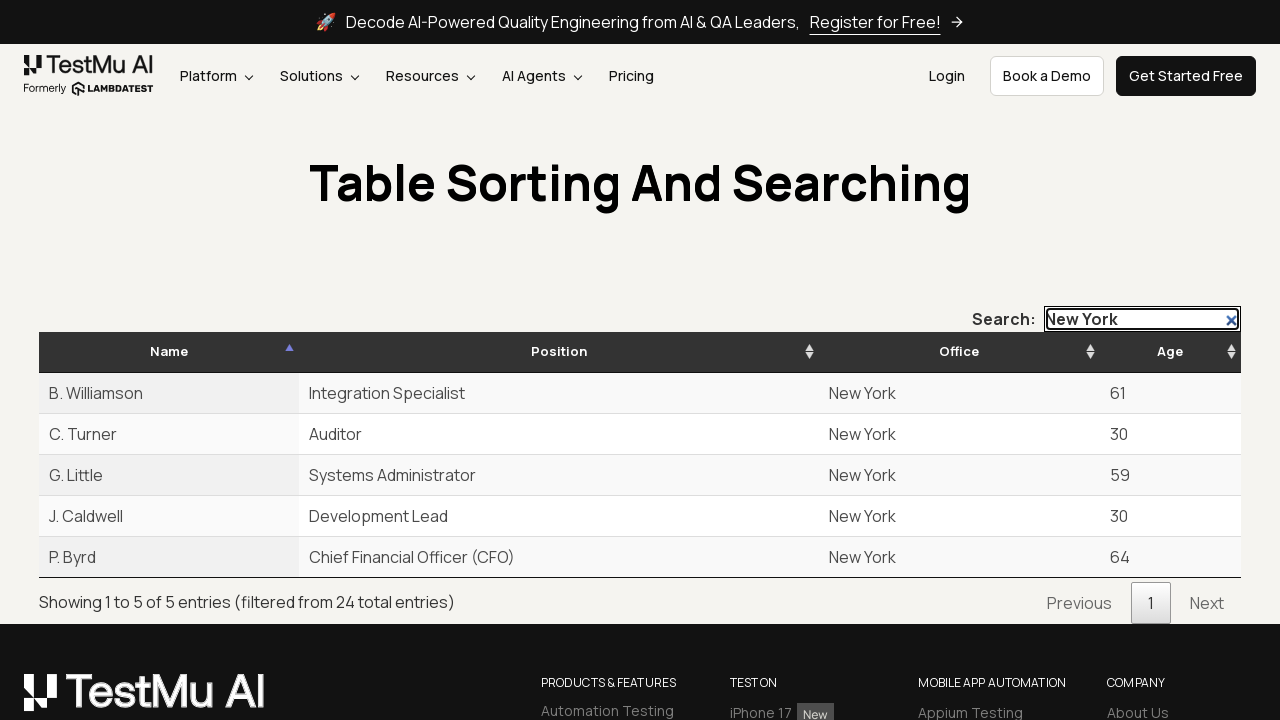

Verified that filtered table results are displayed
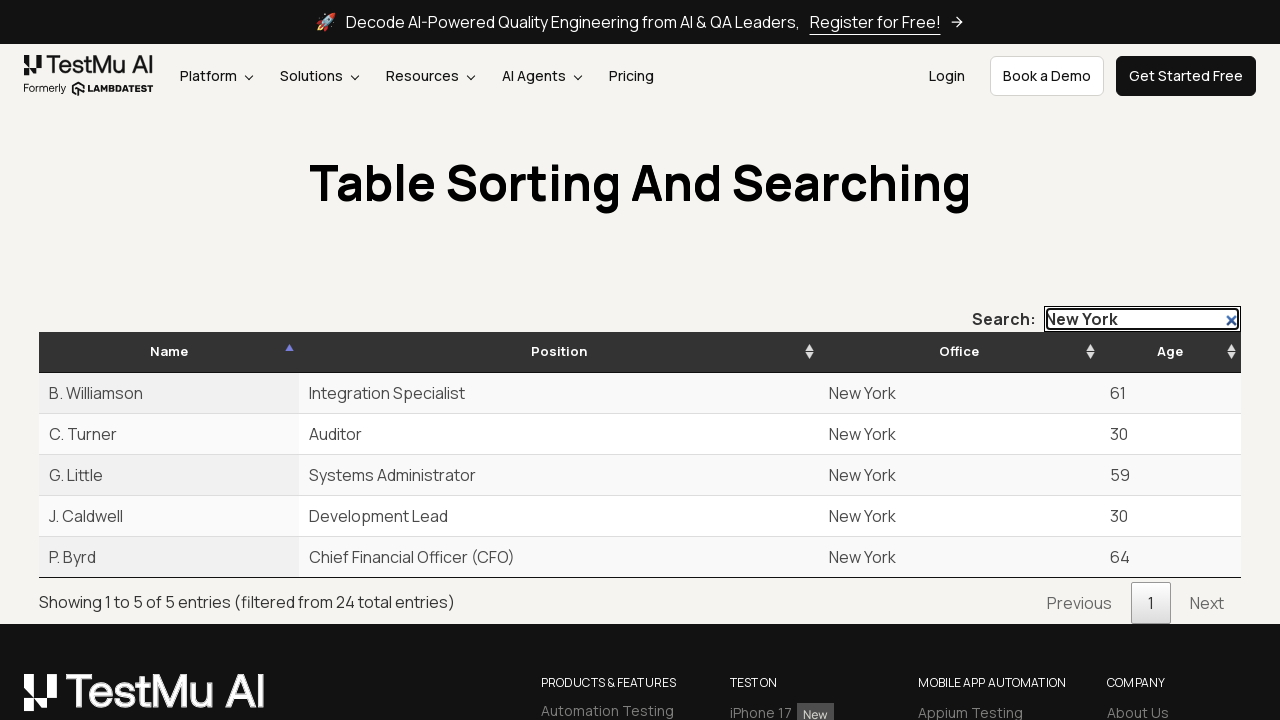

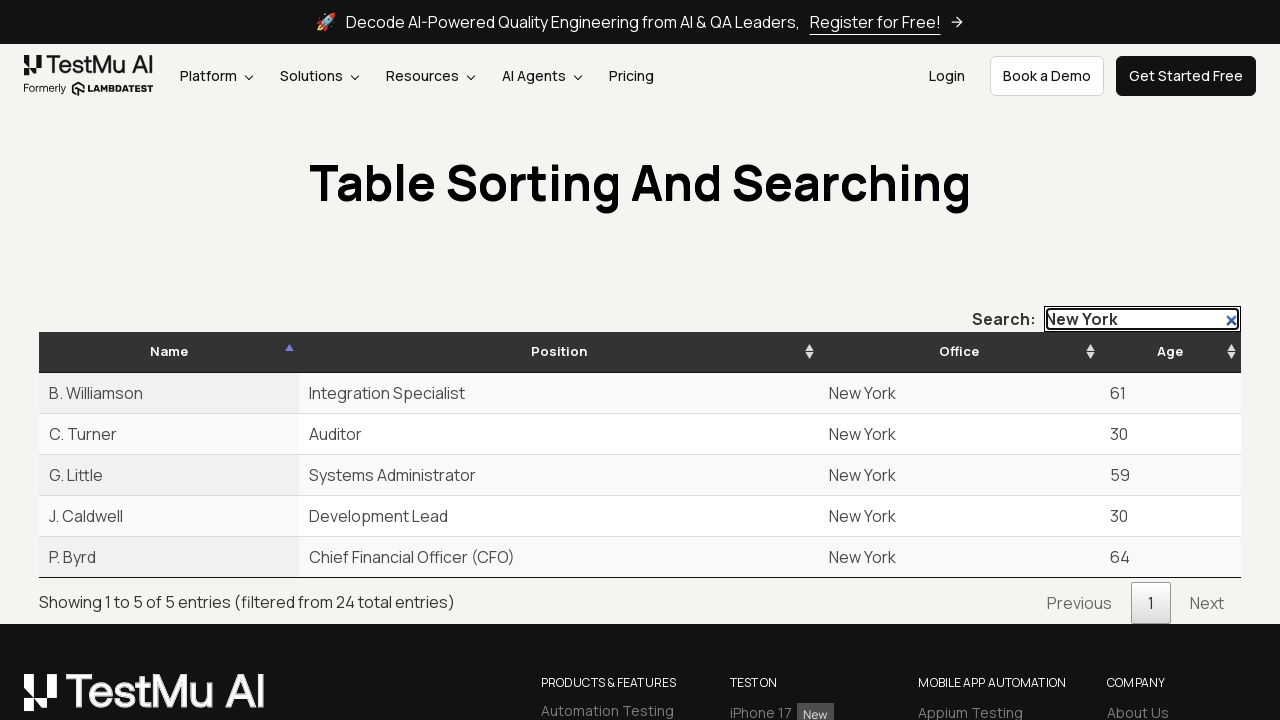